Tests schedule lookup functionality on a Russian college website by selecting a group from a dropdown menu and submitting the form to view the schedule

Starting URL: https://www.rksi.ru/schedule

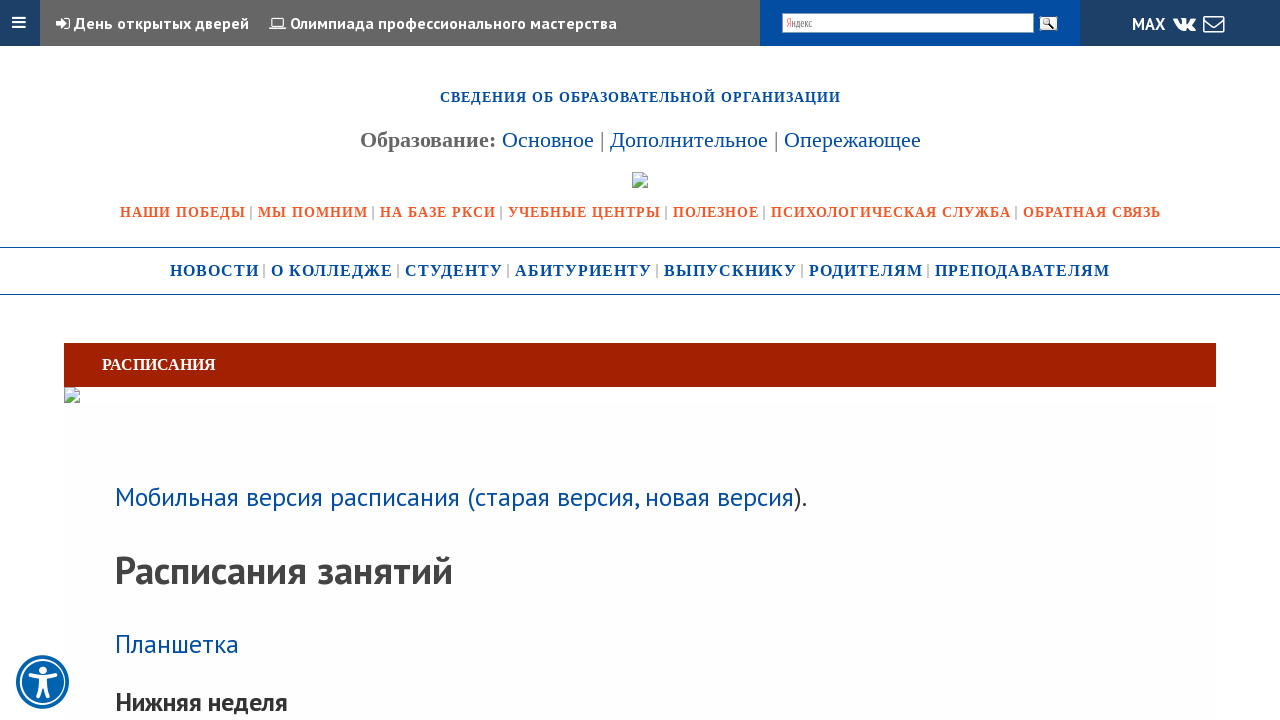

Waited for select dropdown element to appear on schedule page
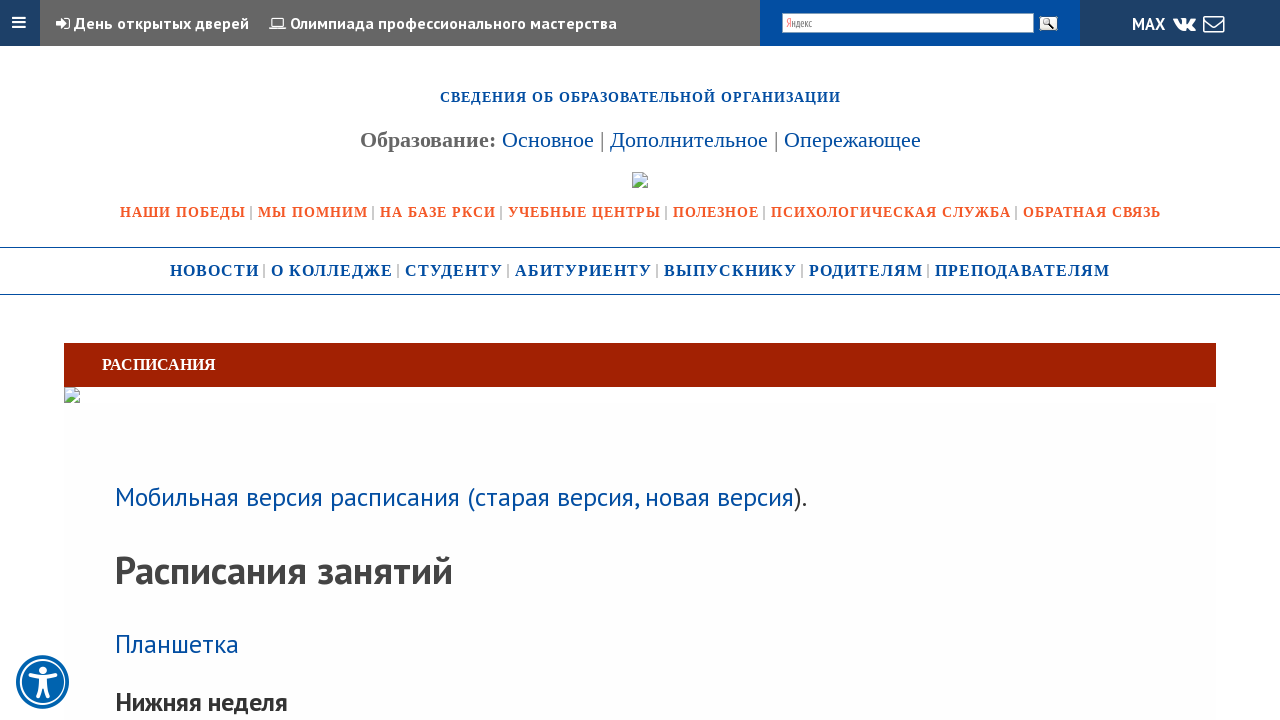

Selected group 'ИС-21' from dropdown menu on select >> nth=0
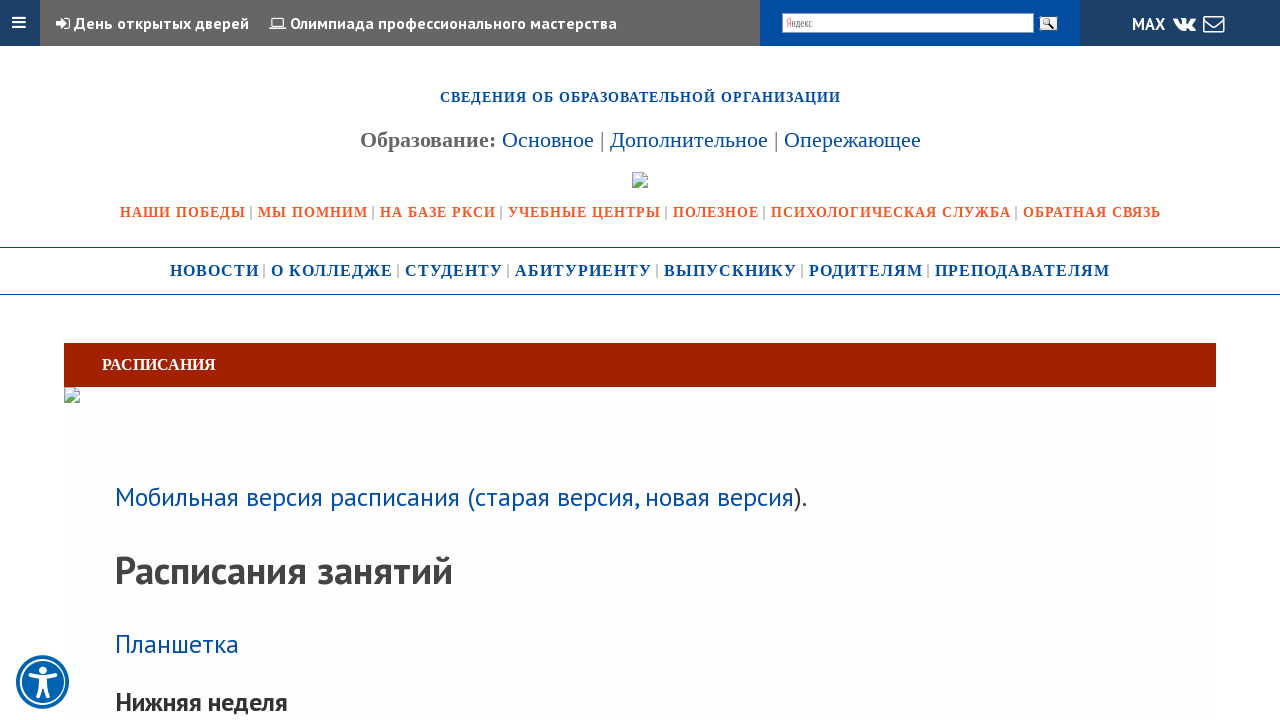

Clicked submit button to retrieve schedule for selected group at (871, 361) on input[type='submit'] >> nth=0
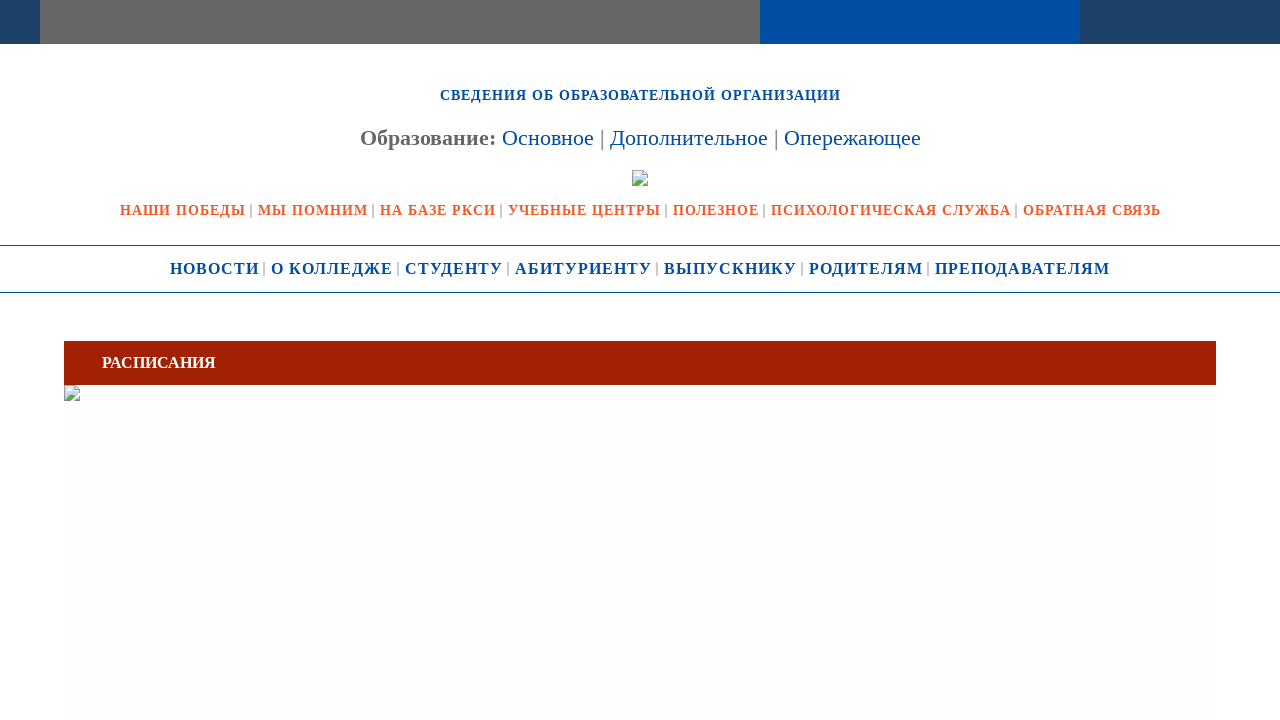

Schedule results loaded successfully
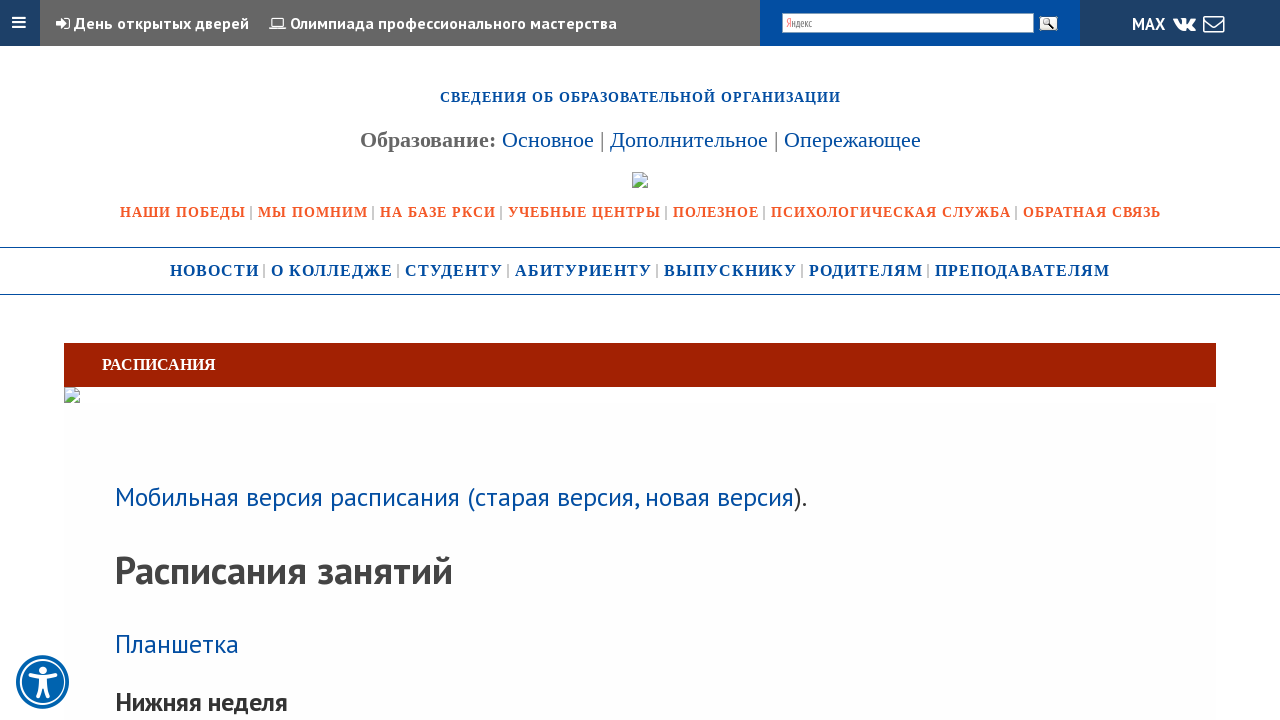

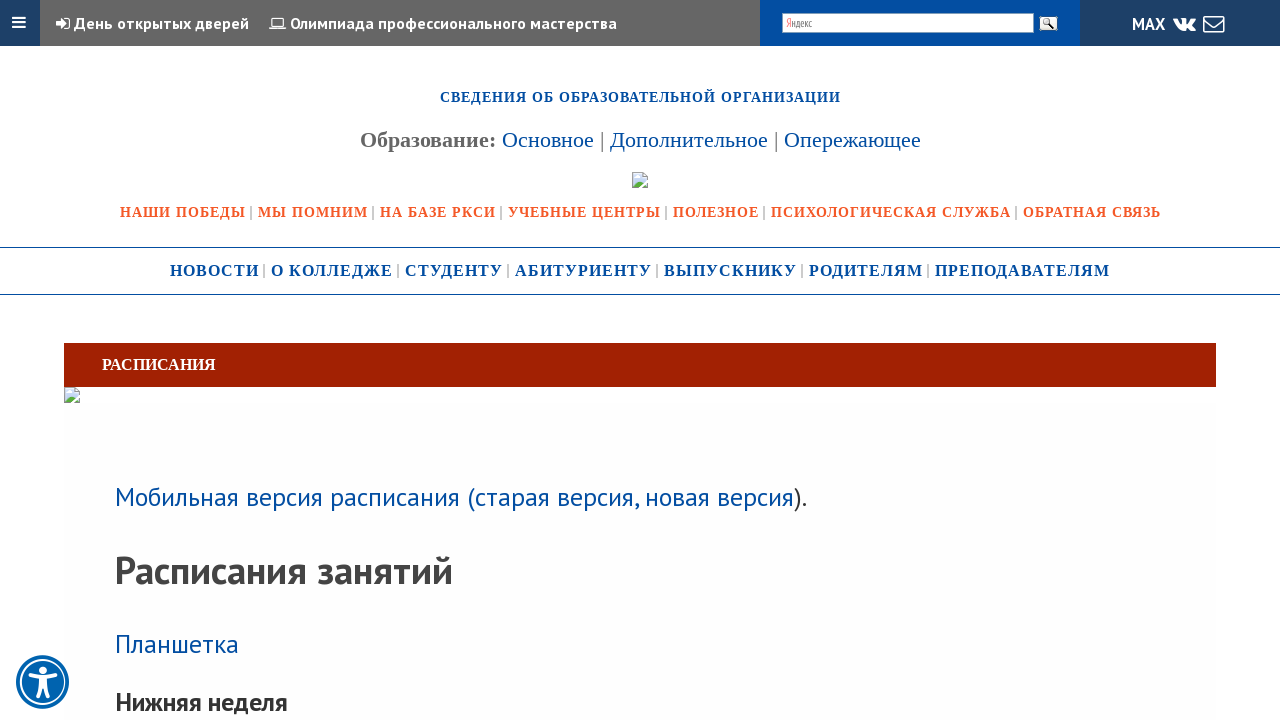